Solves a math problem by extracting a value from an image attribute, calculating the result, filling the answer, checking a robot checkbox, selecting a robot radio button, and submitting the form

Starting URL: http://suninjuly.github.io/get_attribute.html

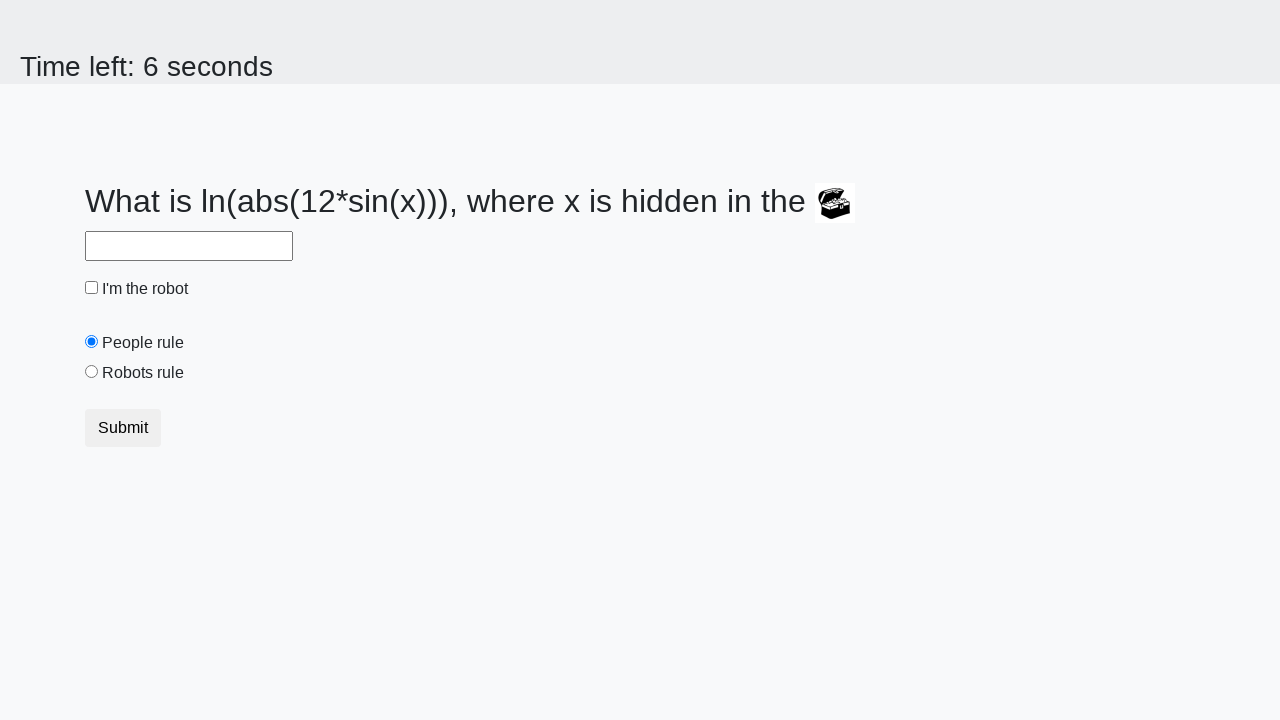

Located the image element
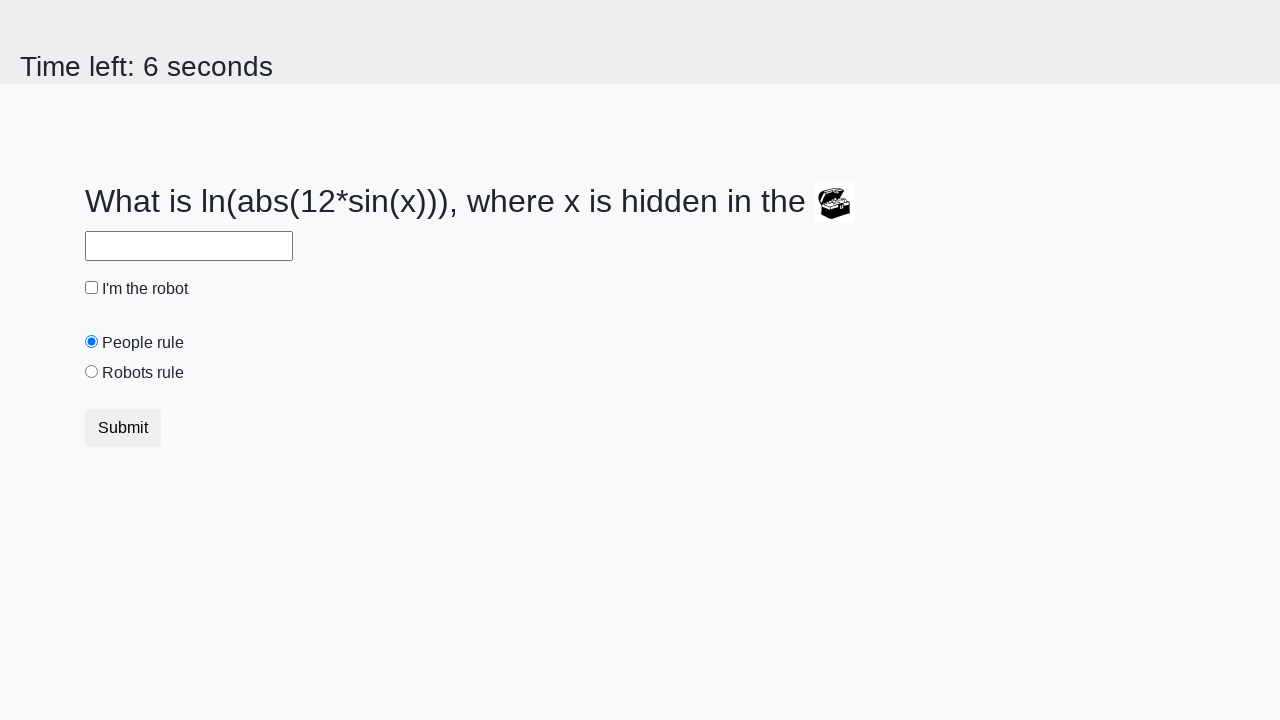

Extracted valuex attribute from image: 477
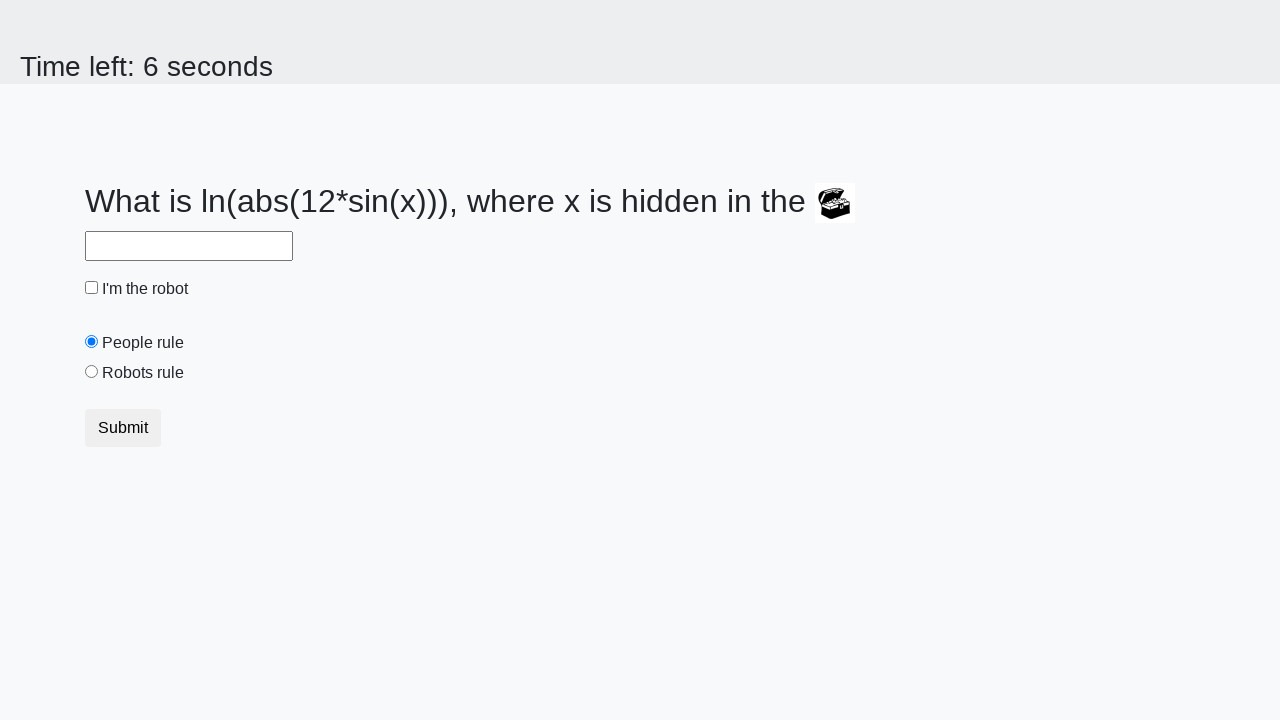

Calculated answer using math formula: 1.7891300664490906
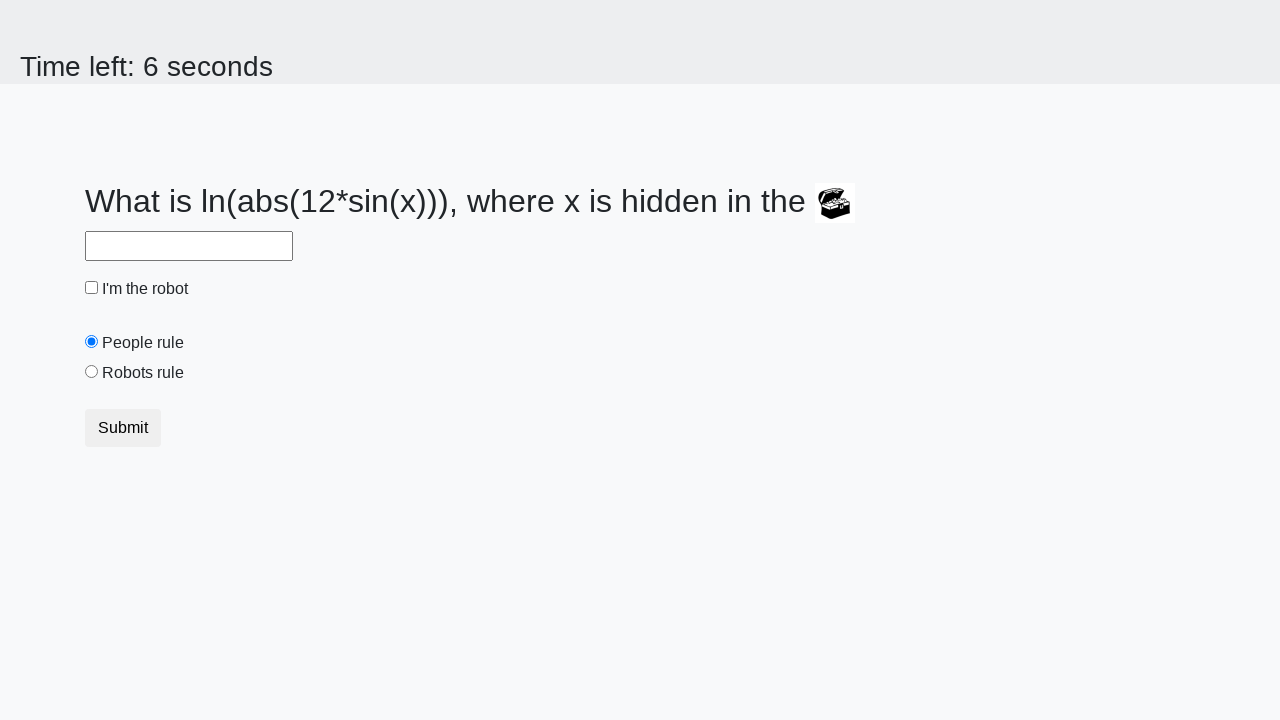

Filled answer field with calculated value: 1.7891300664490906 on #answer
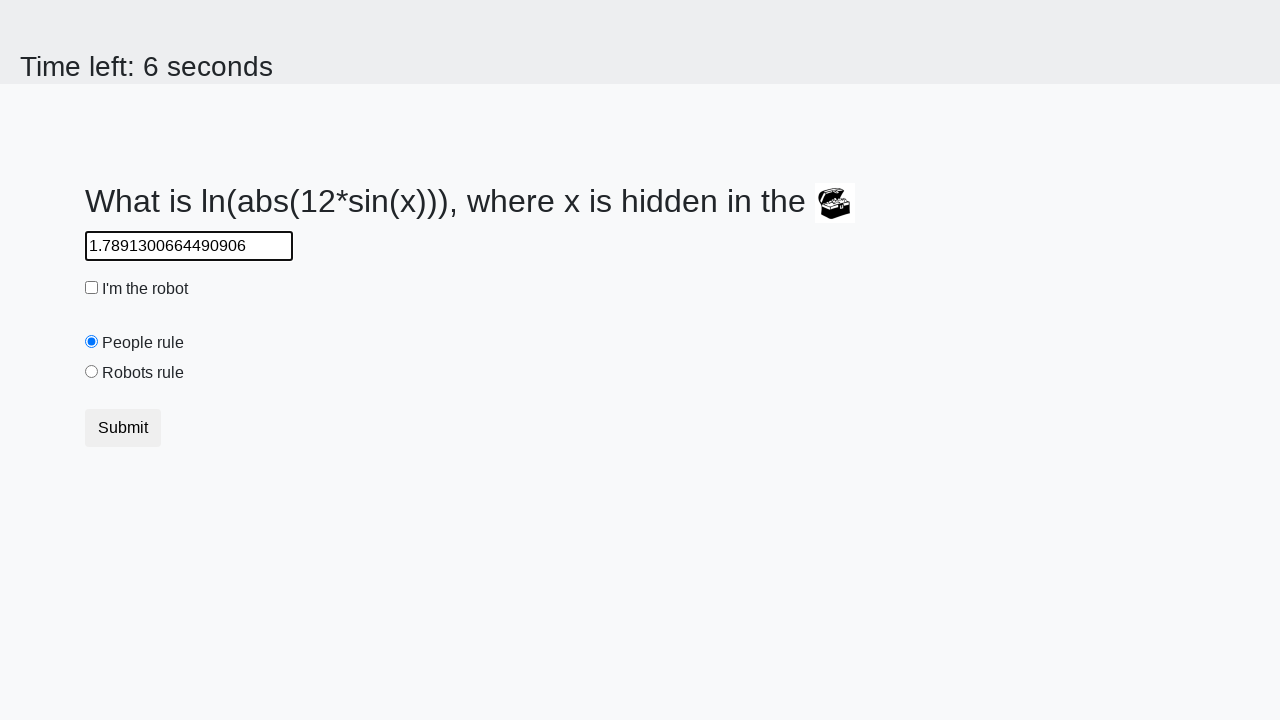

Checked the robot checkbox at (92, 288) on #robotCheckbox
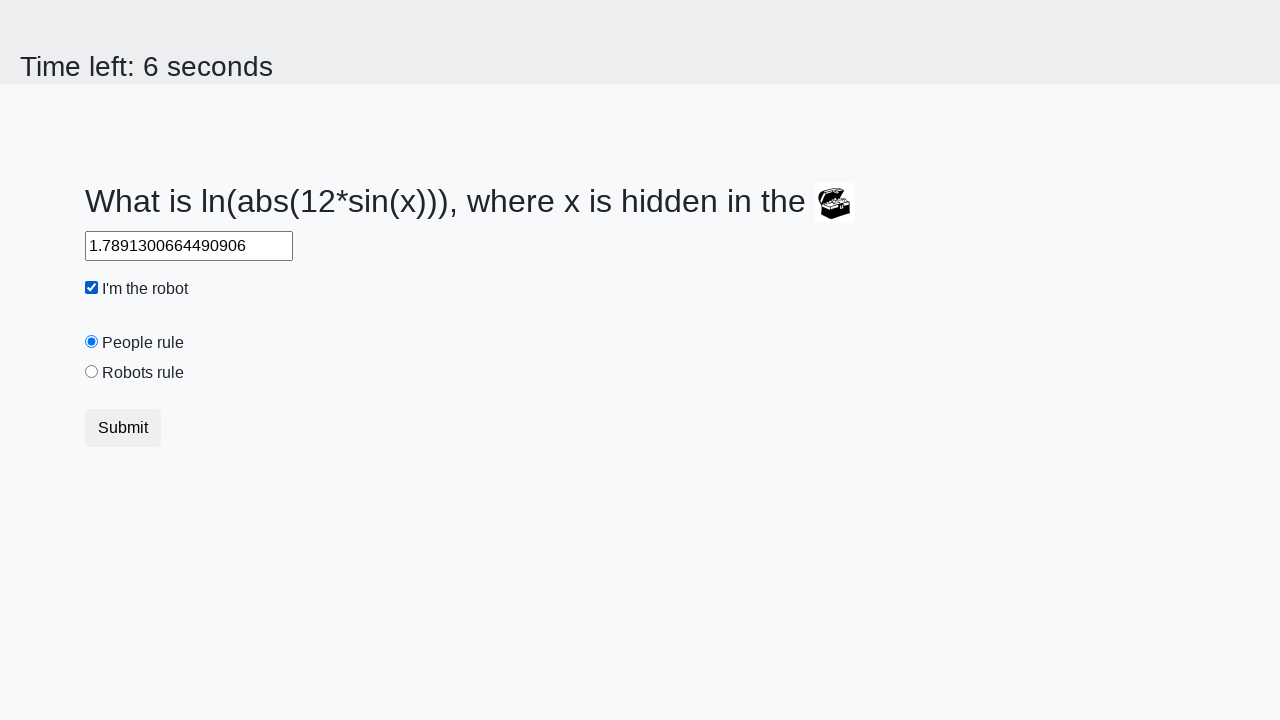

Selected the robots rule radio button at (92, 372) on #robotsRule
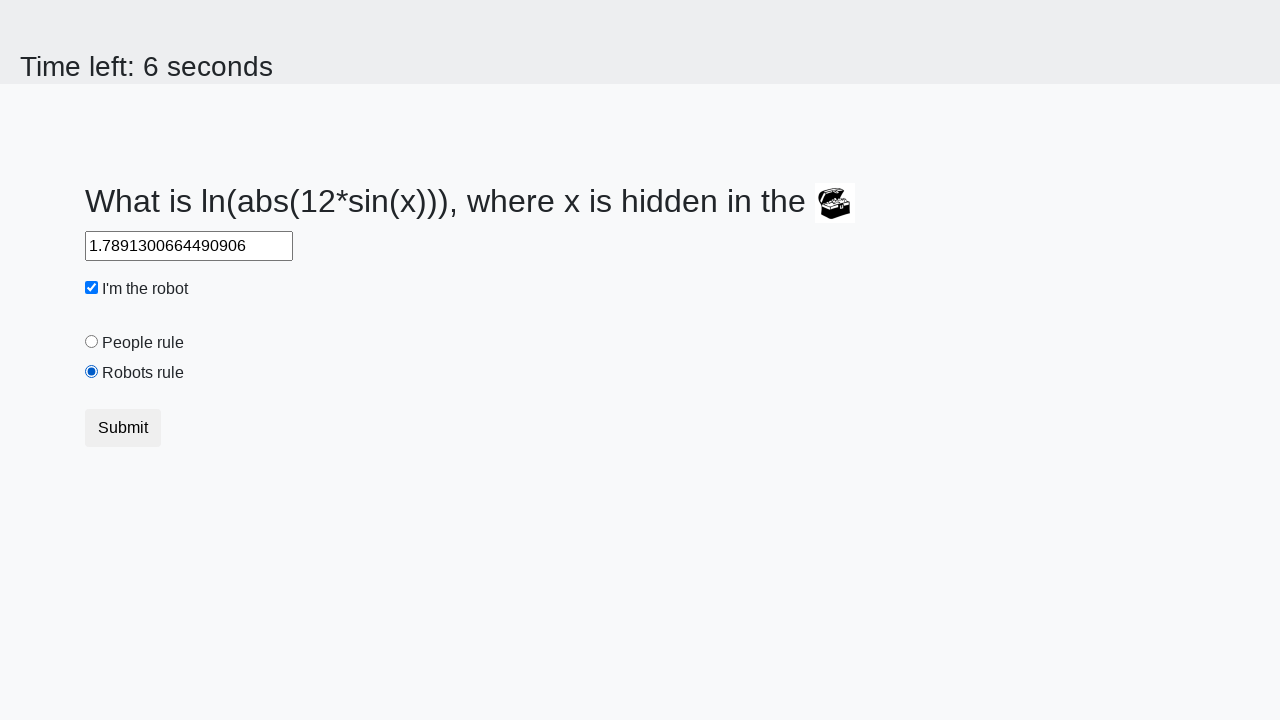

Submitted the form by clicking the submit button at (123, 428) on .btn
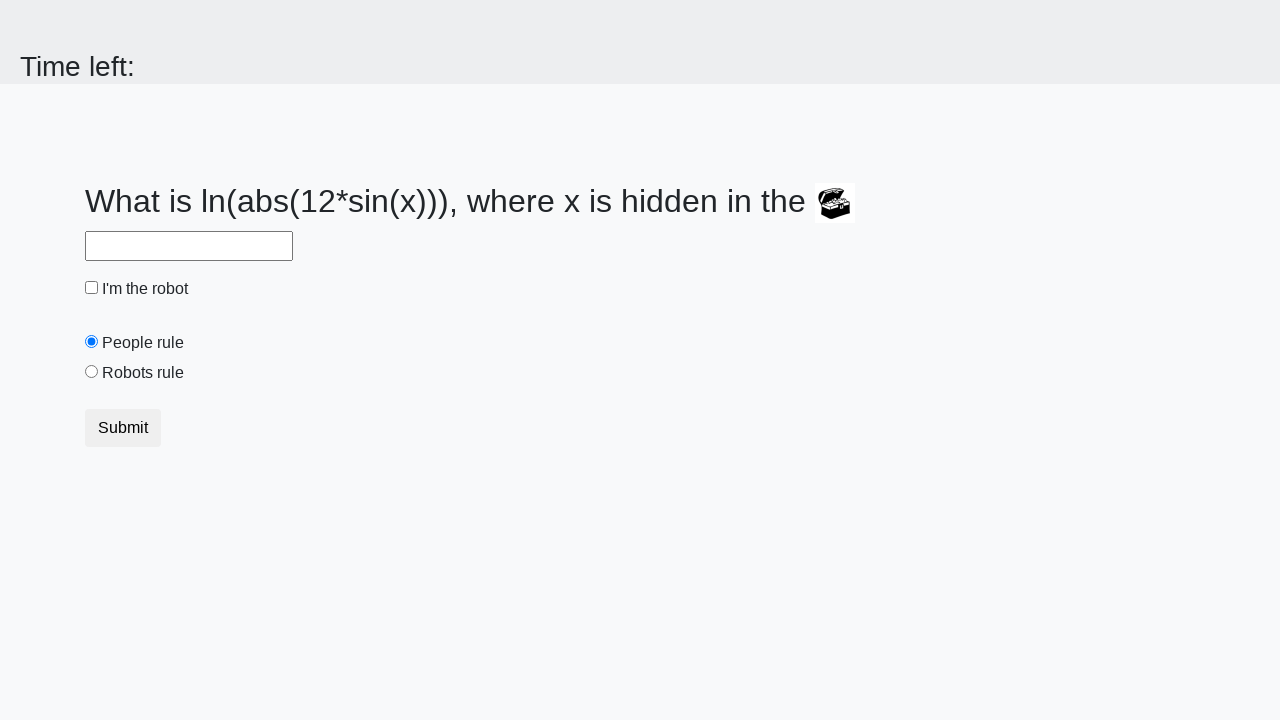

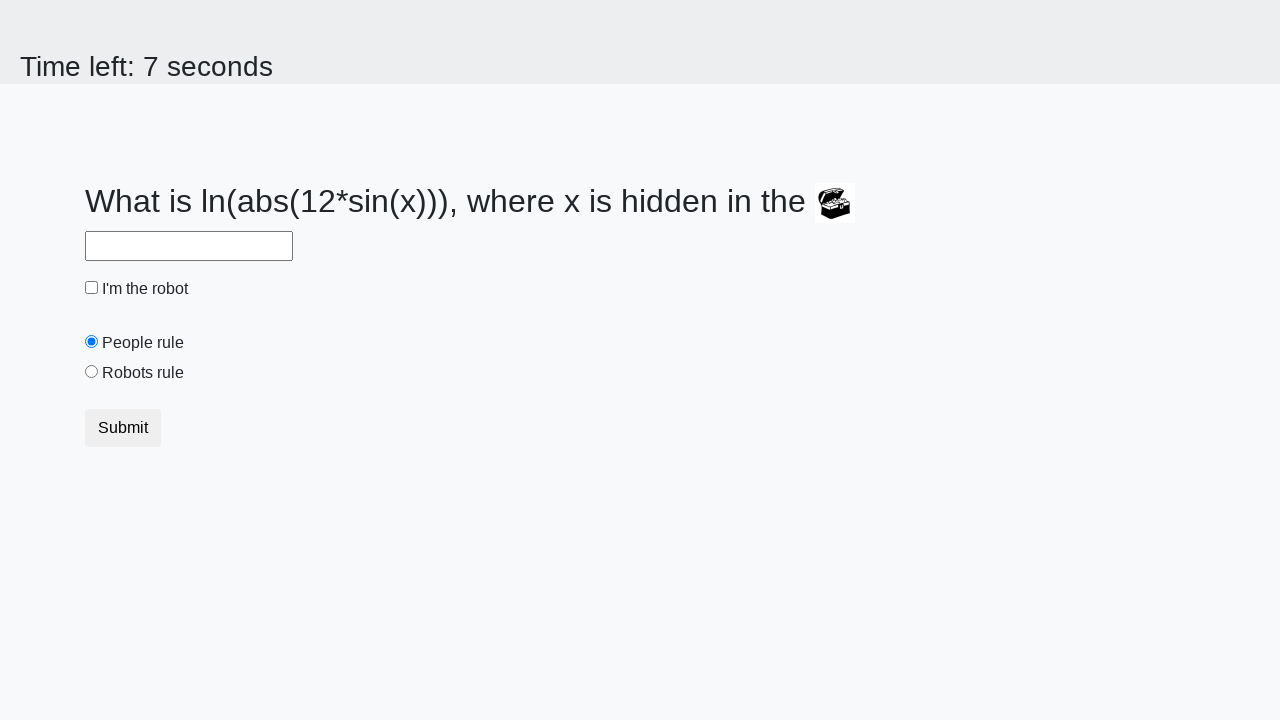